Visits JPL Space Images page and clicks the full image button to view the featured image

Starting URL: https://data-class-jpl-space.s3.amazonaws.com/JPL_Space/index.html

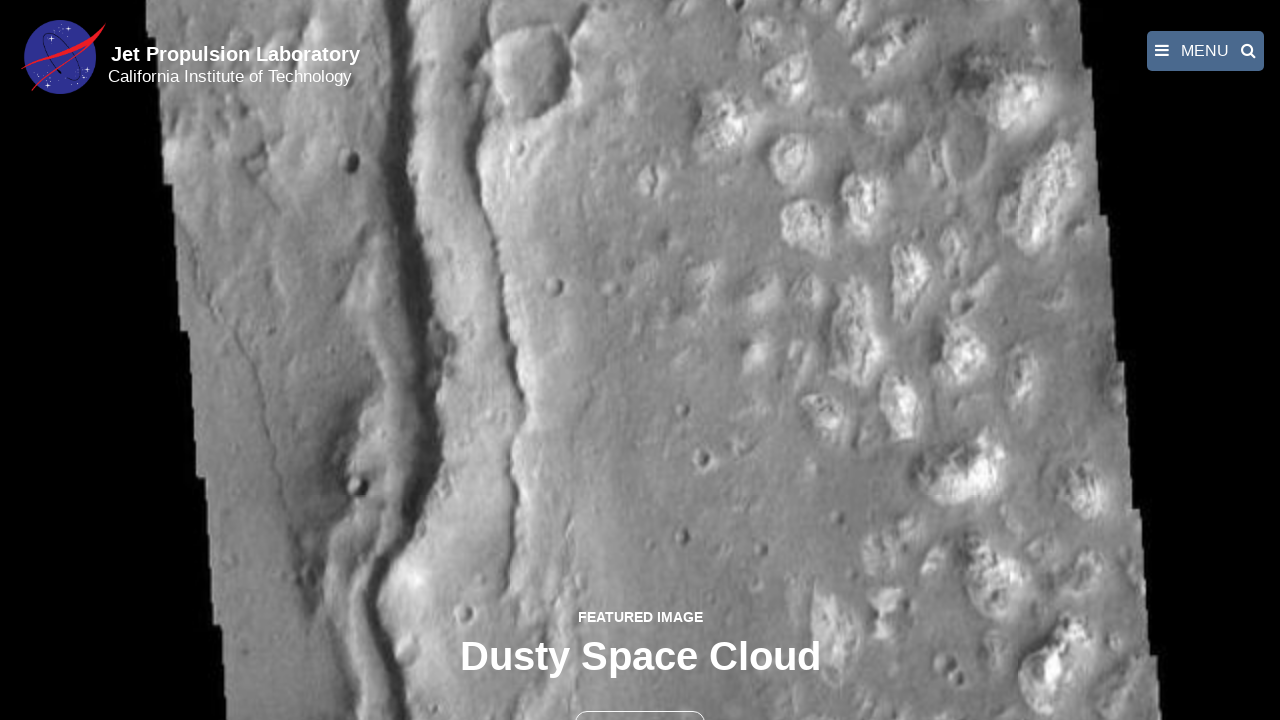

Navigated to JPL Space Images page
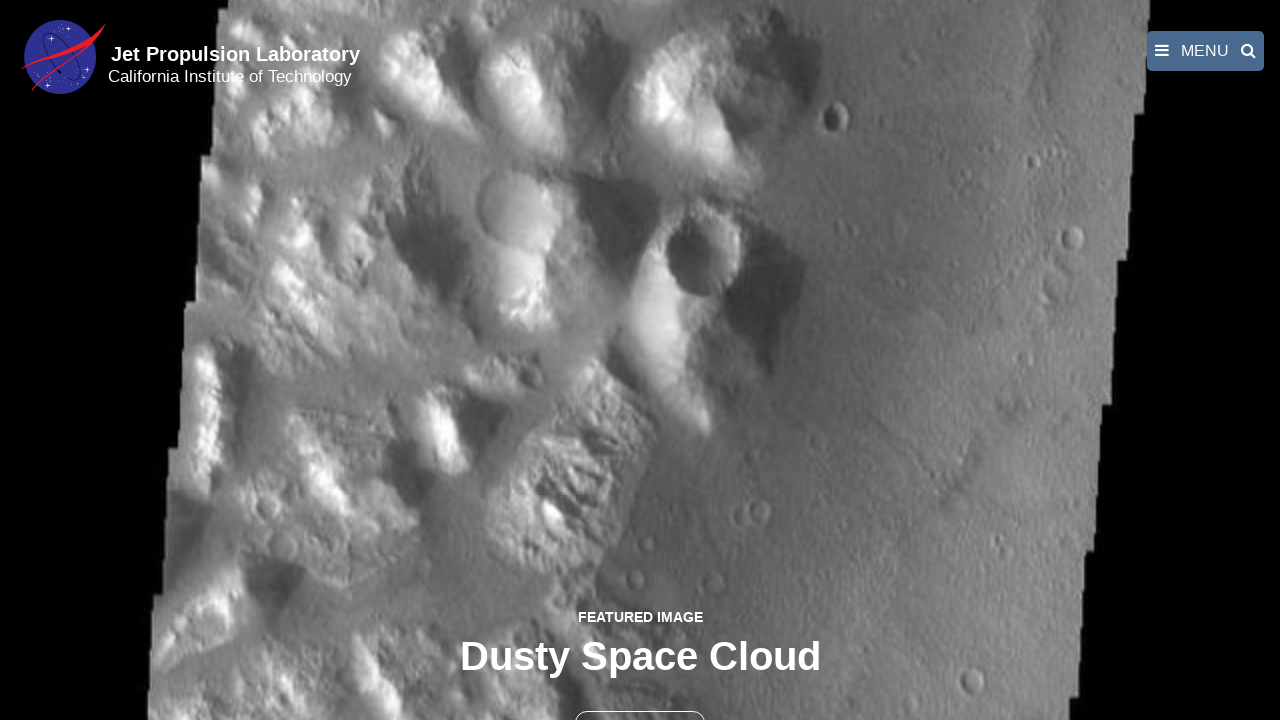

Clicked the full image button to view featured image at (640, 699) on button >> nth=1
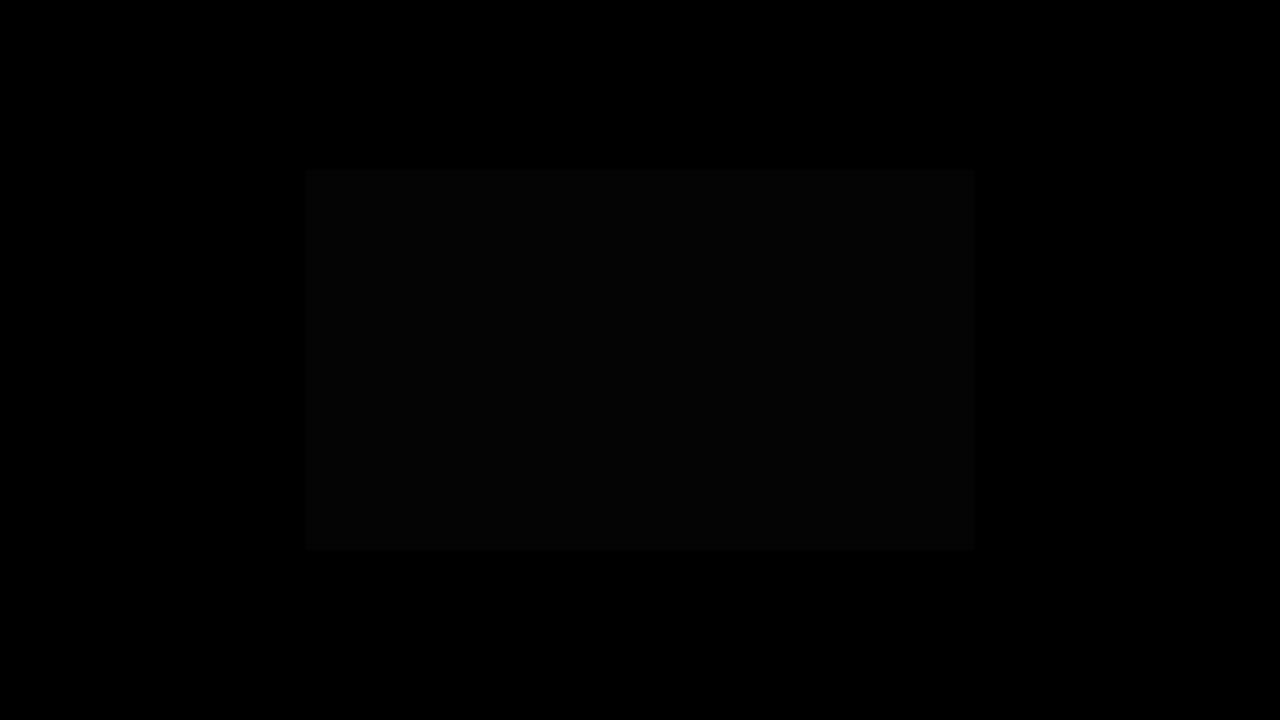

Featured image loaded in fancybox viewer
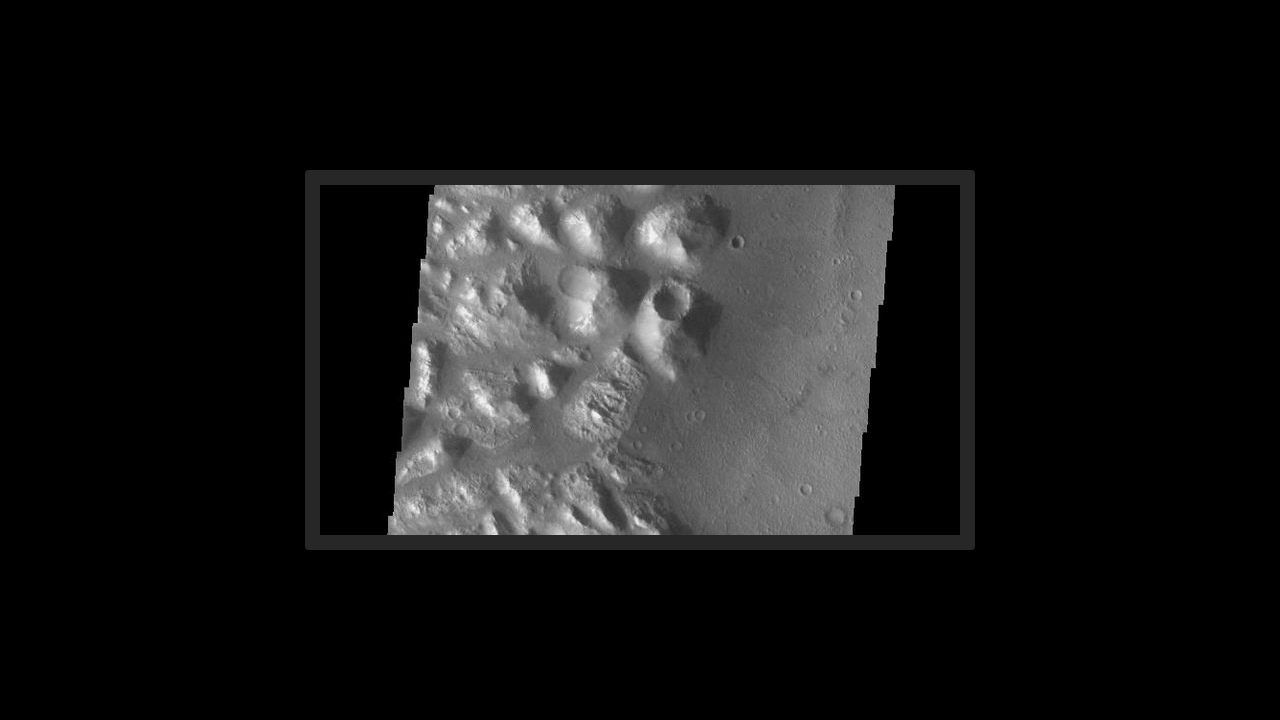

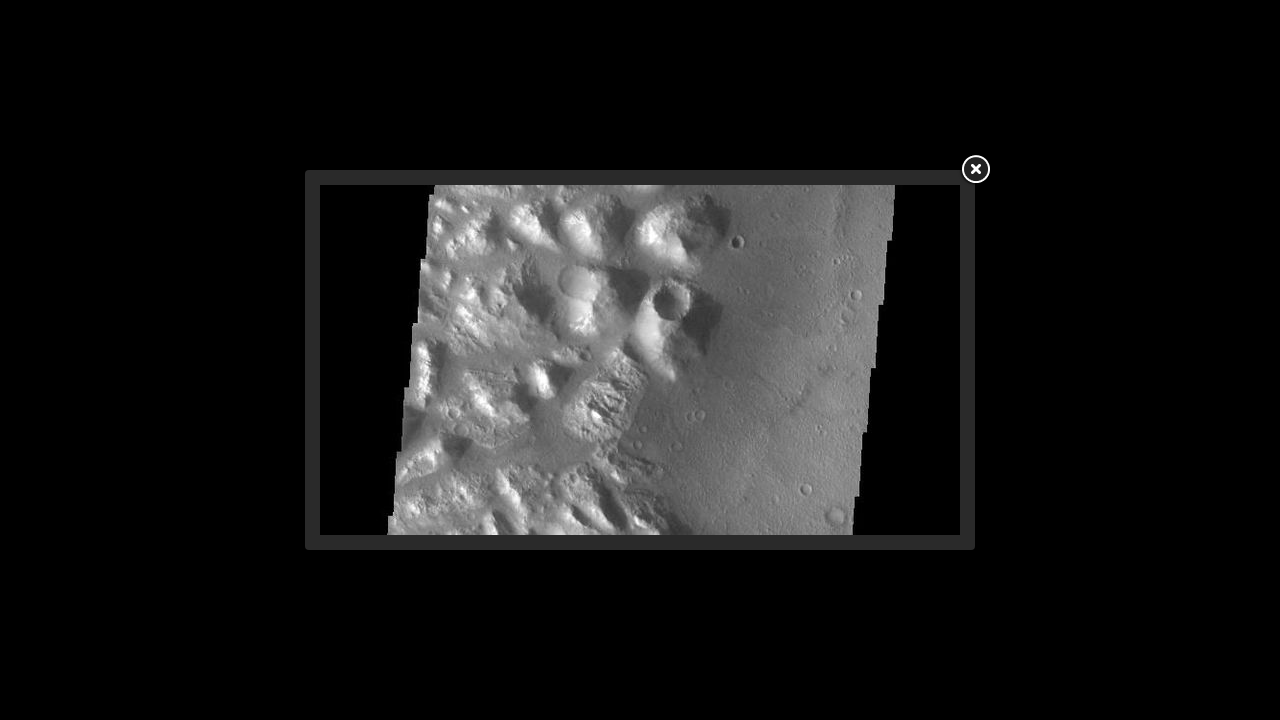